Tests registration validation by leaving the email field empty and verifying an error message is displayed.

Starting URL: https://sharelane.com/cgi-bin/register.py

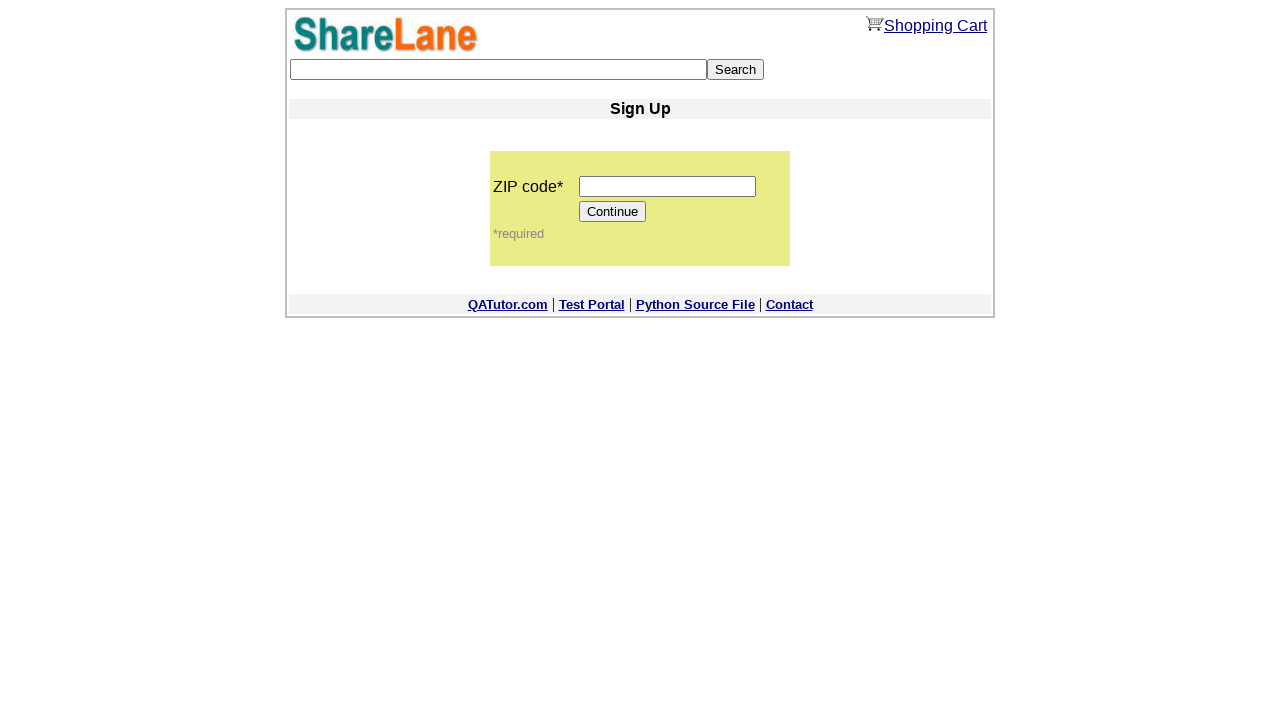

Filled zip code field with '12345' on input[name='zip_code']
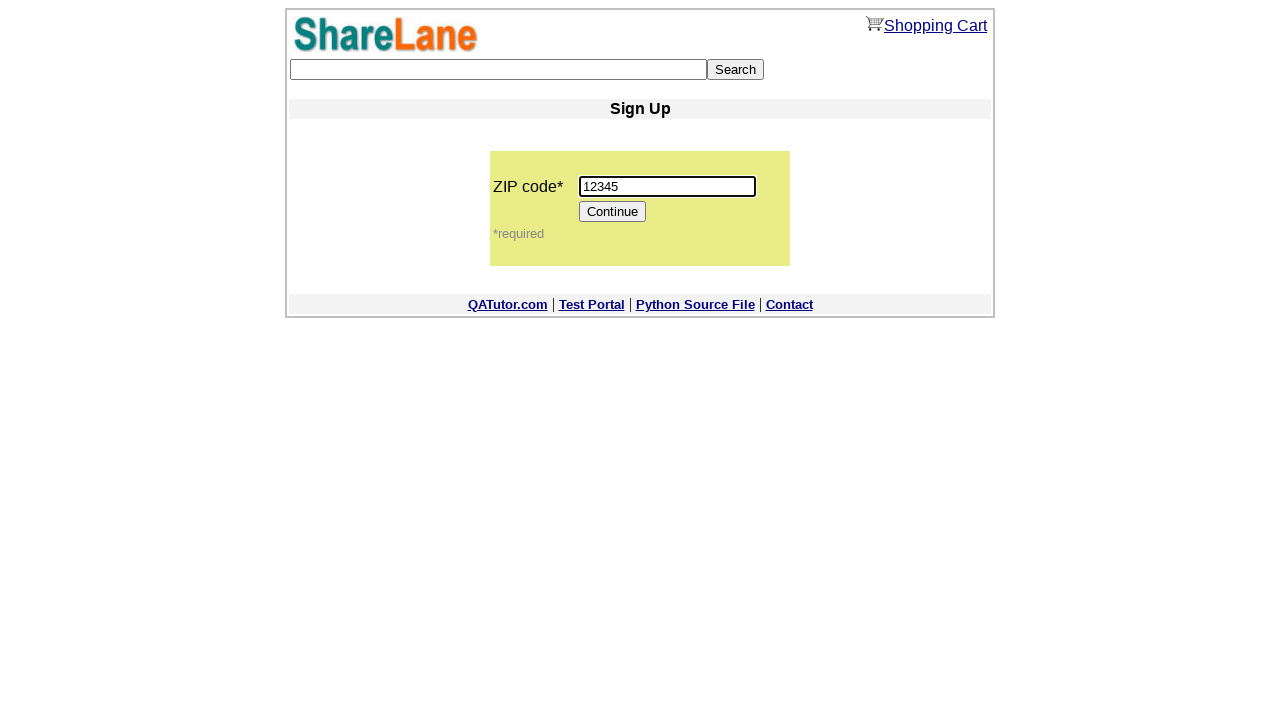

Clicked Continue button to proceed to registration form at (613, 212) on input[value='Continue']
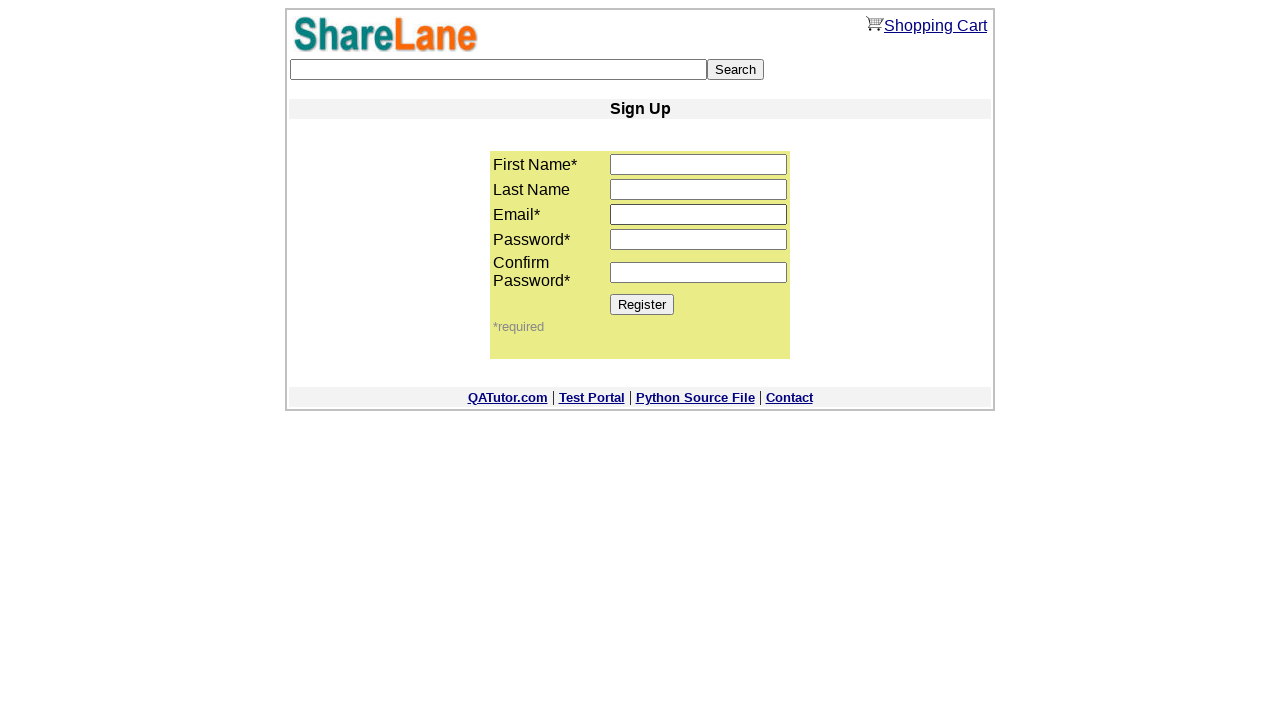

Registration form loaded and first name field is visible
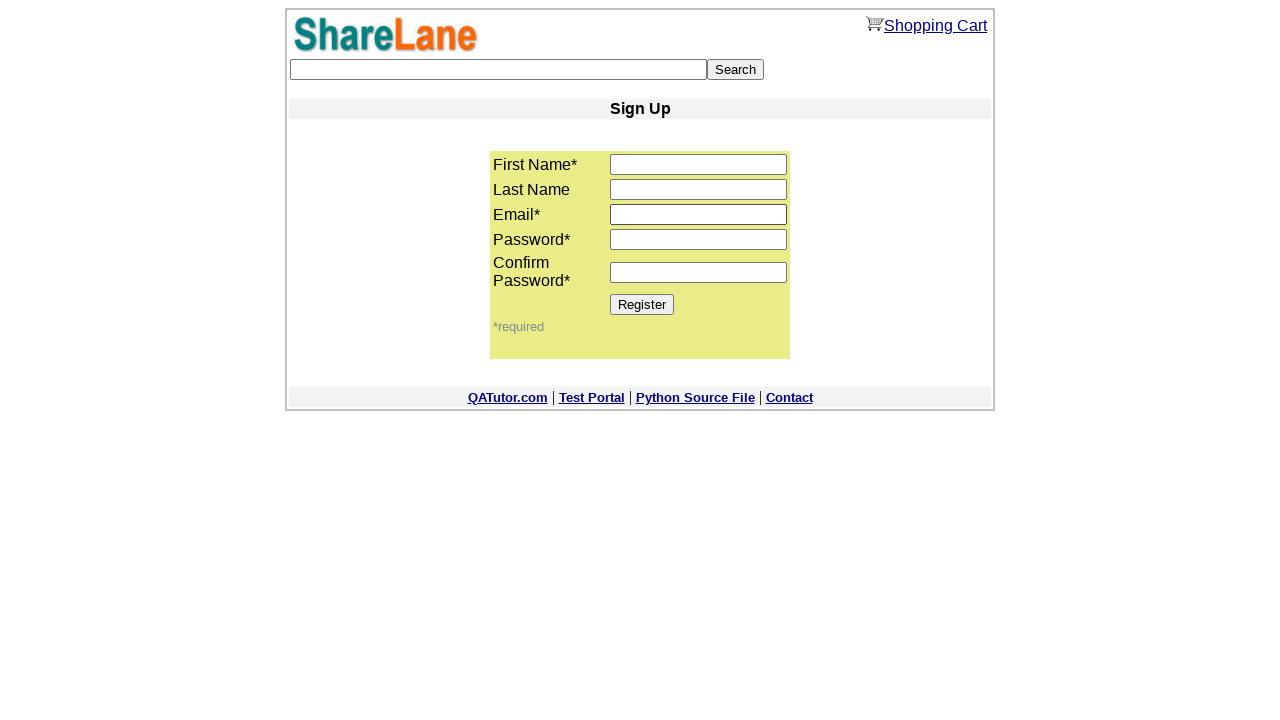

Filled first name field with 'Elena' on input[name='first_name']
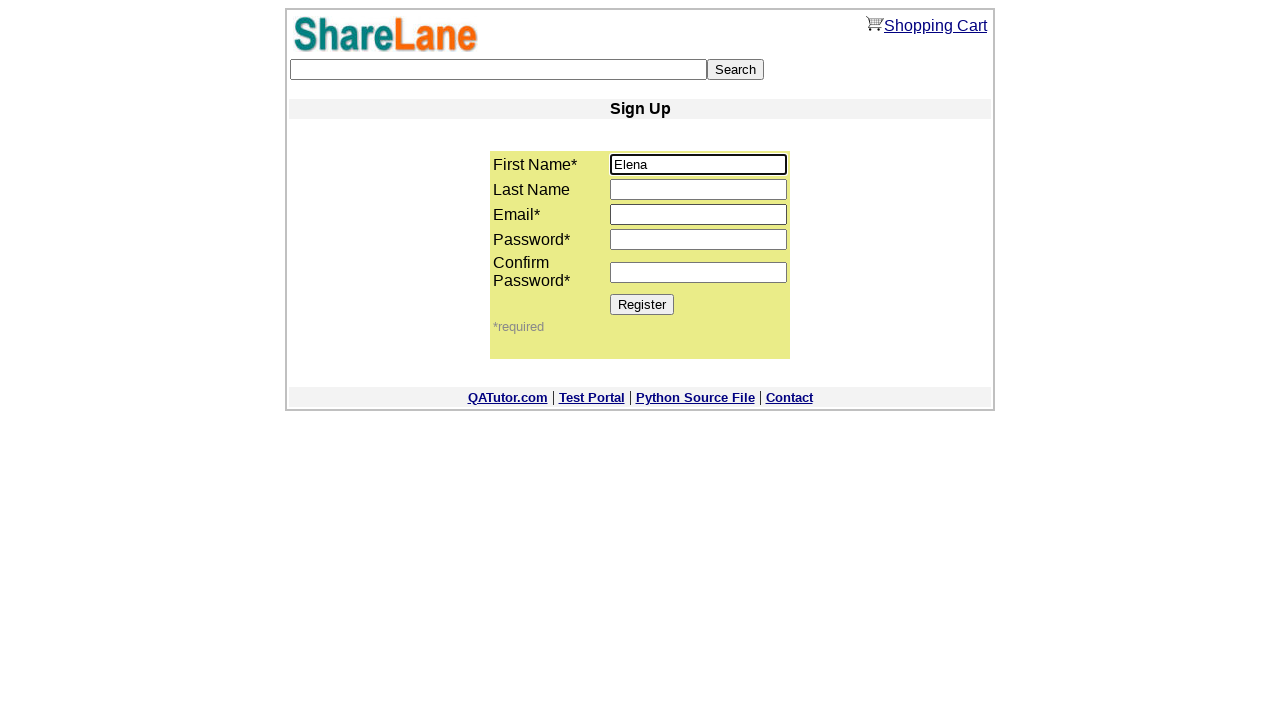

Filled last name field with 'Sosnovskaya' on input[name='last_name']
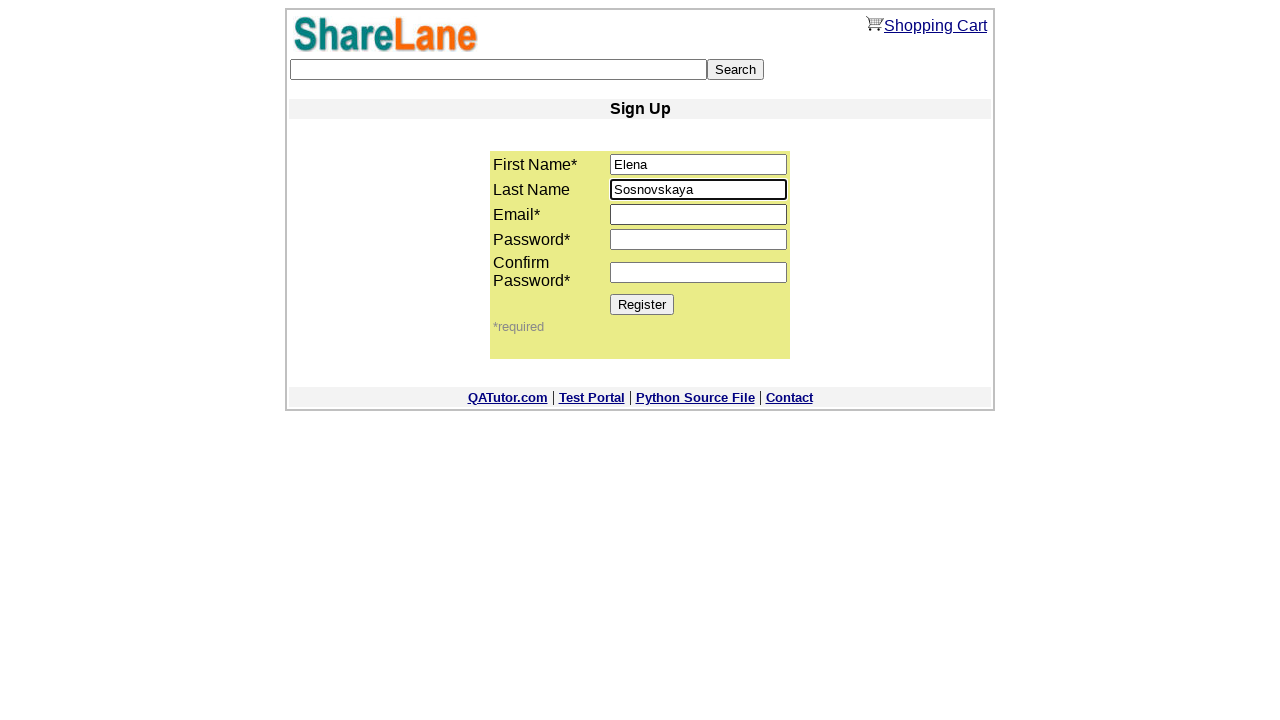

Left email field empty to trigger validation error on input[name='email']
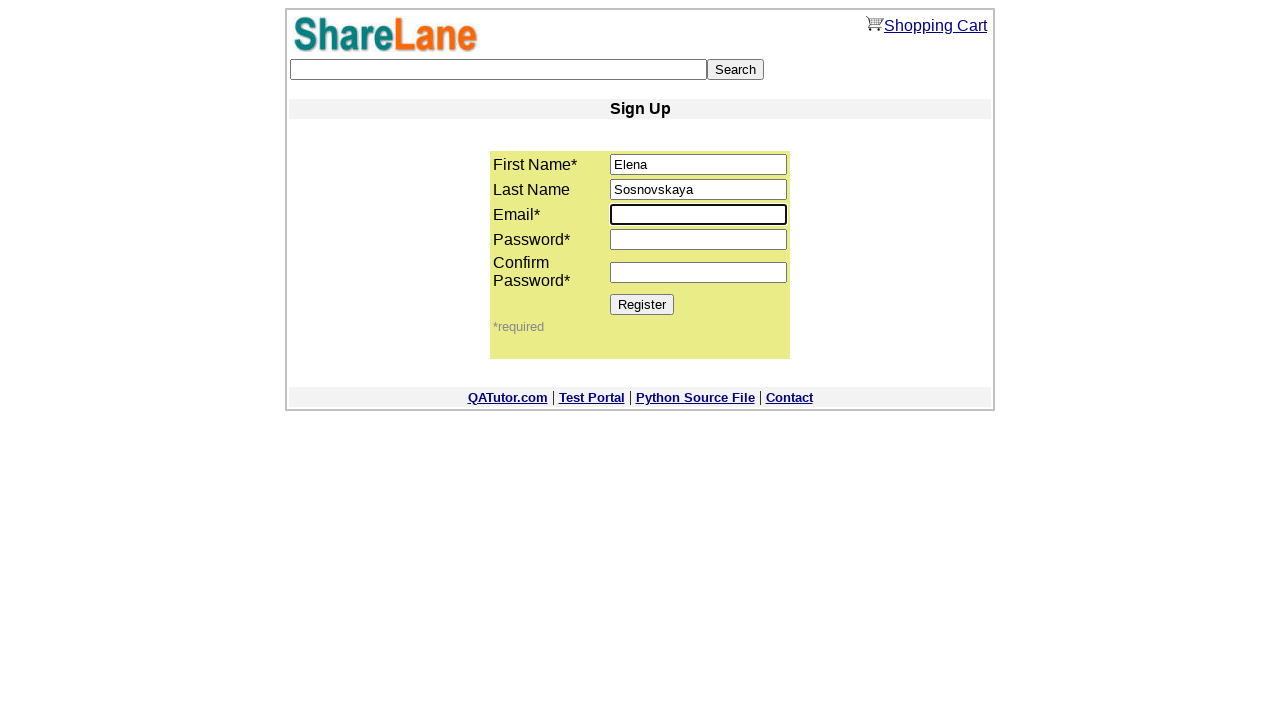

Filled password field with 'testpass' on input[name='password1']
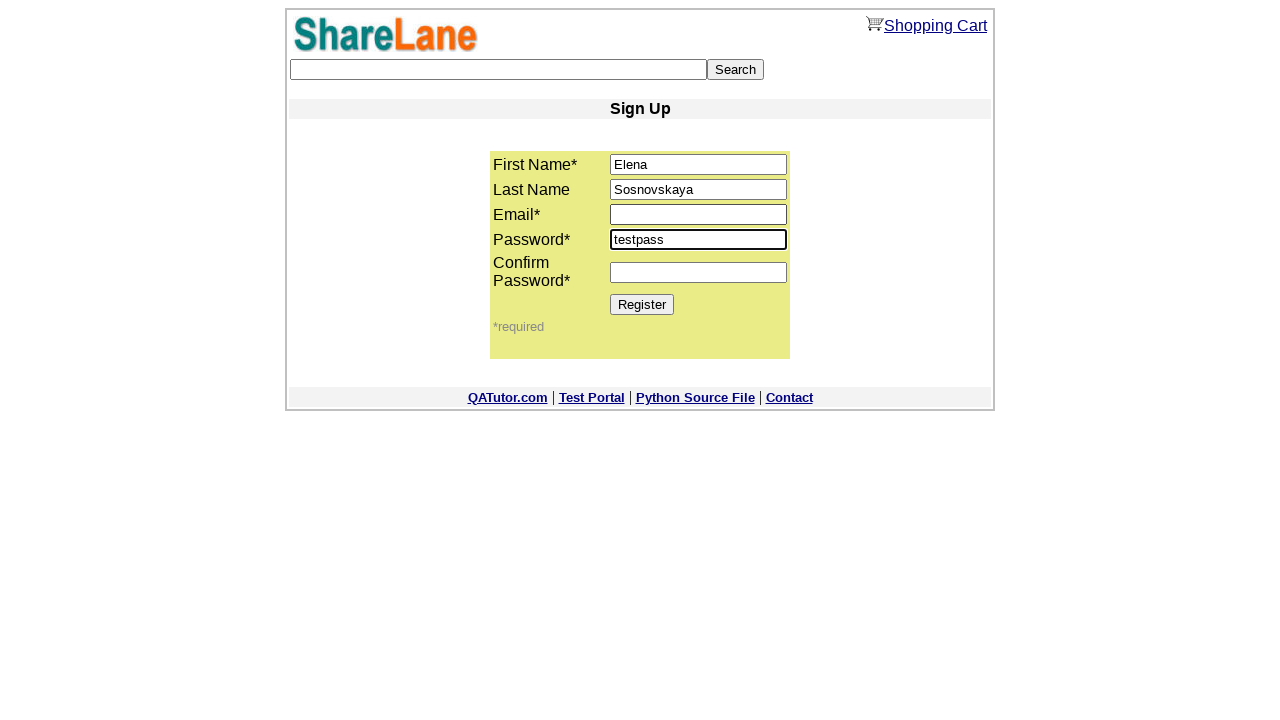

Filled confirm password field with 'testpass' on input[name='password2']
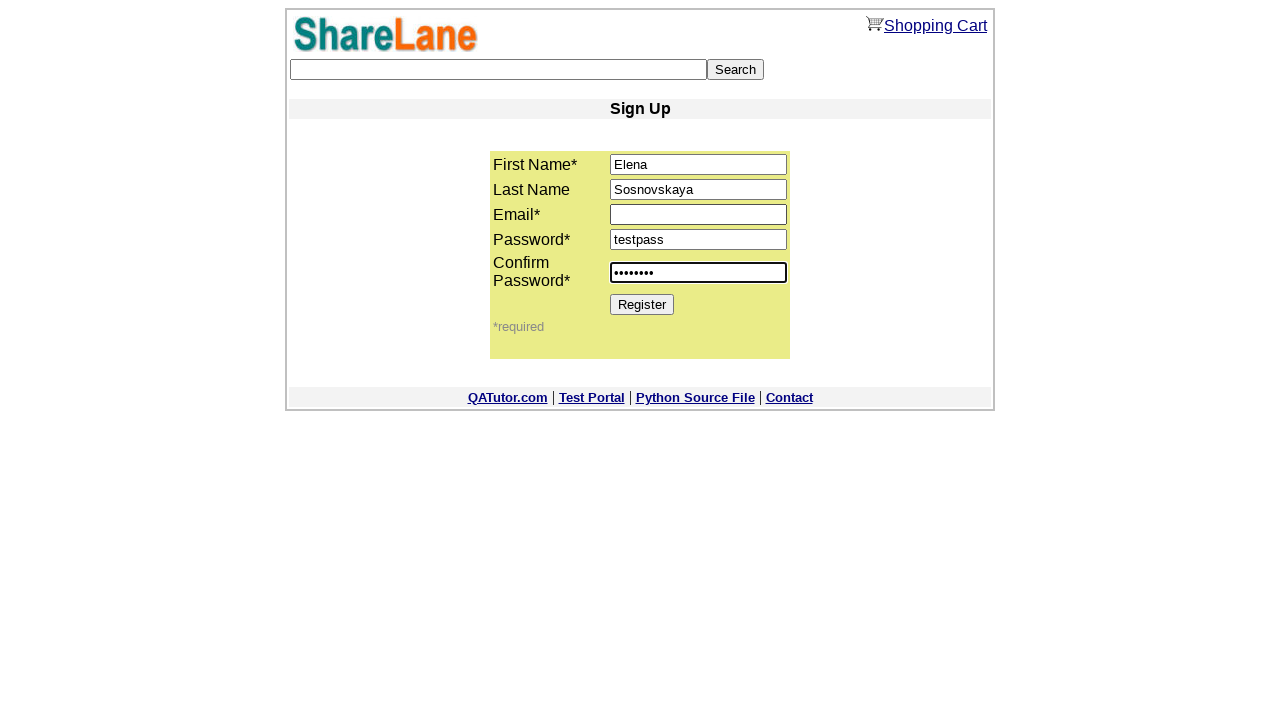

Clicked Register button to submit form with empty email field at (642, 304) on input[value='Register']
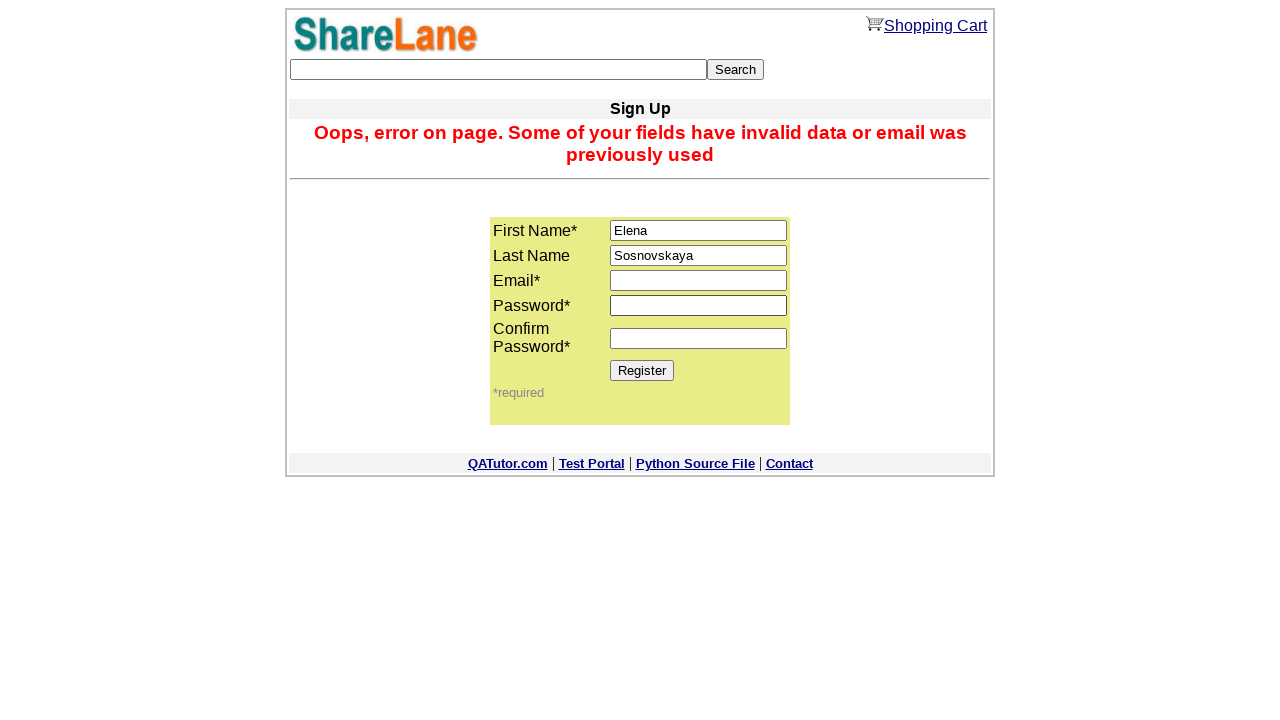

Error message displayed confirming validation for empty email field
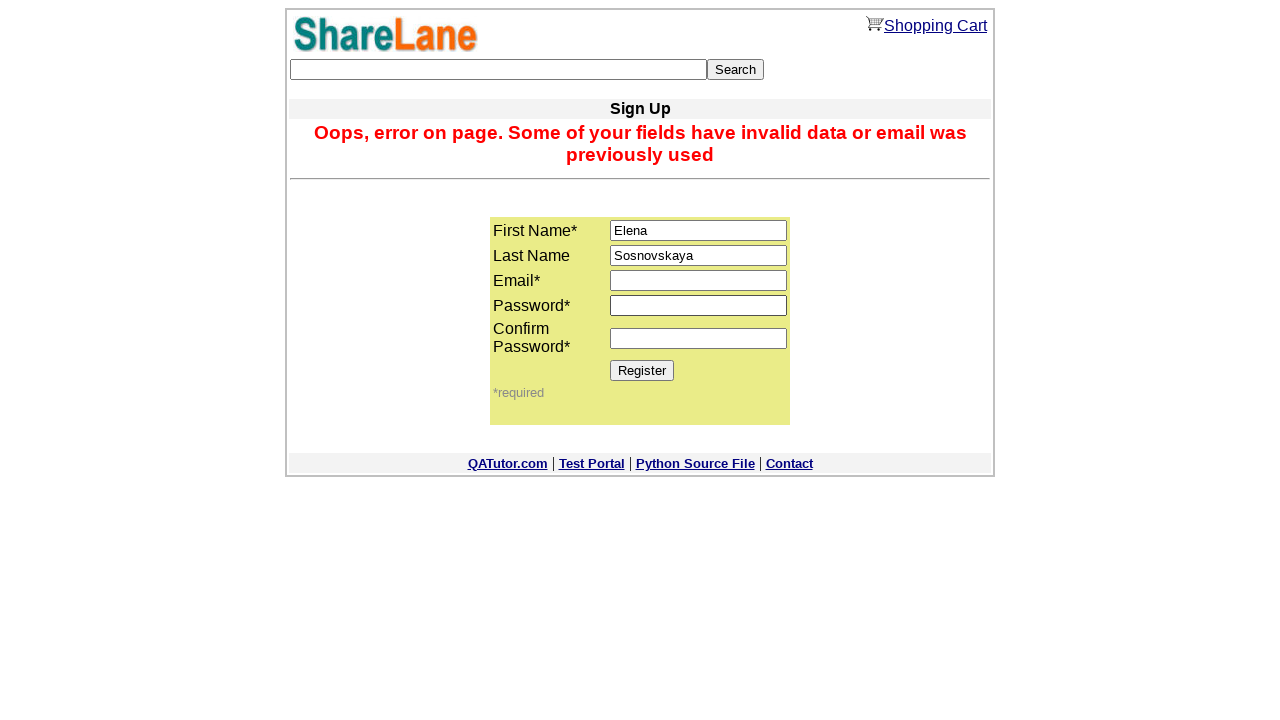

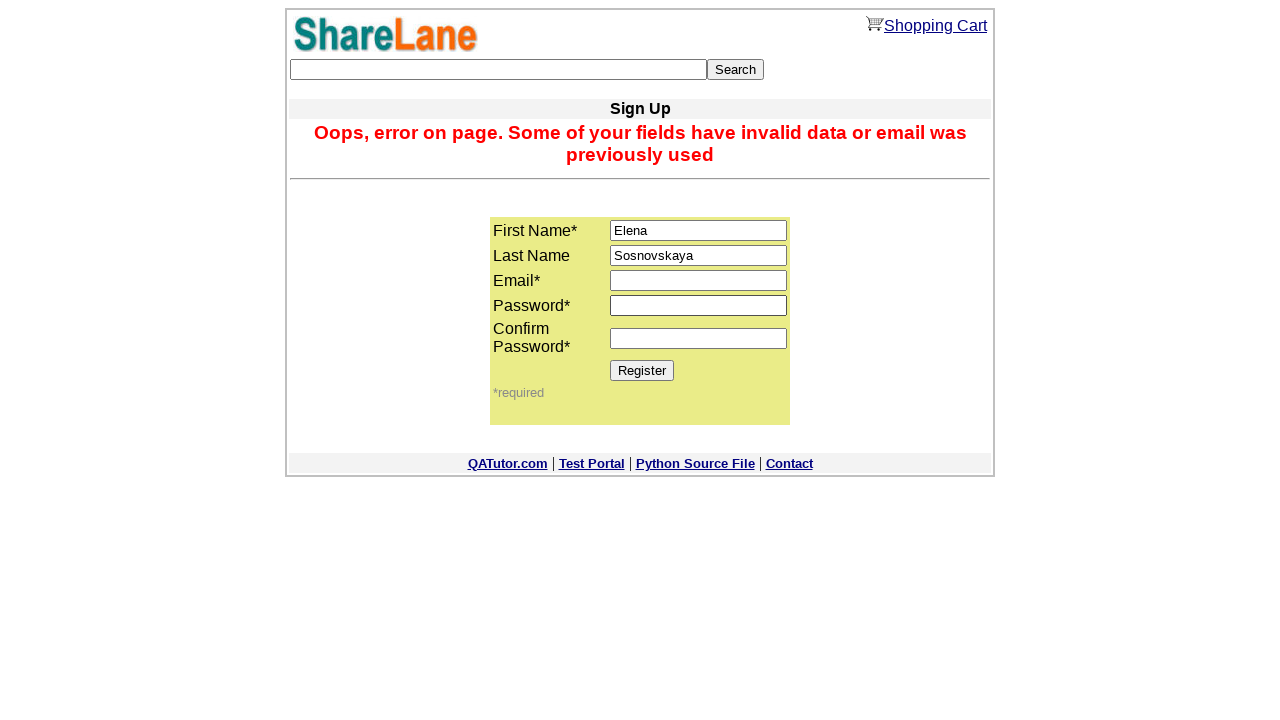